Navigates to testotomasyonu.com homepage and verifies the URL contains "testotomasyonu"

Starting URL: https://www.testotomasyonu.com

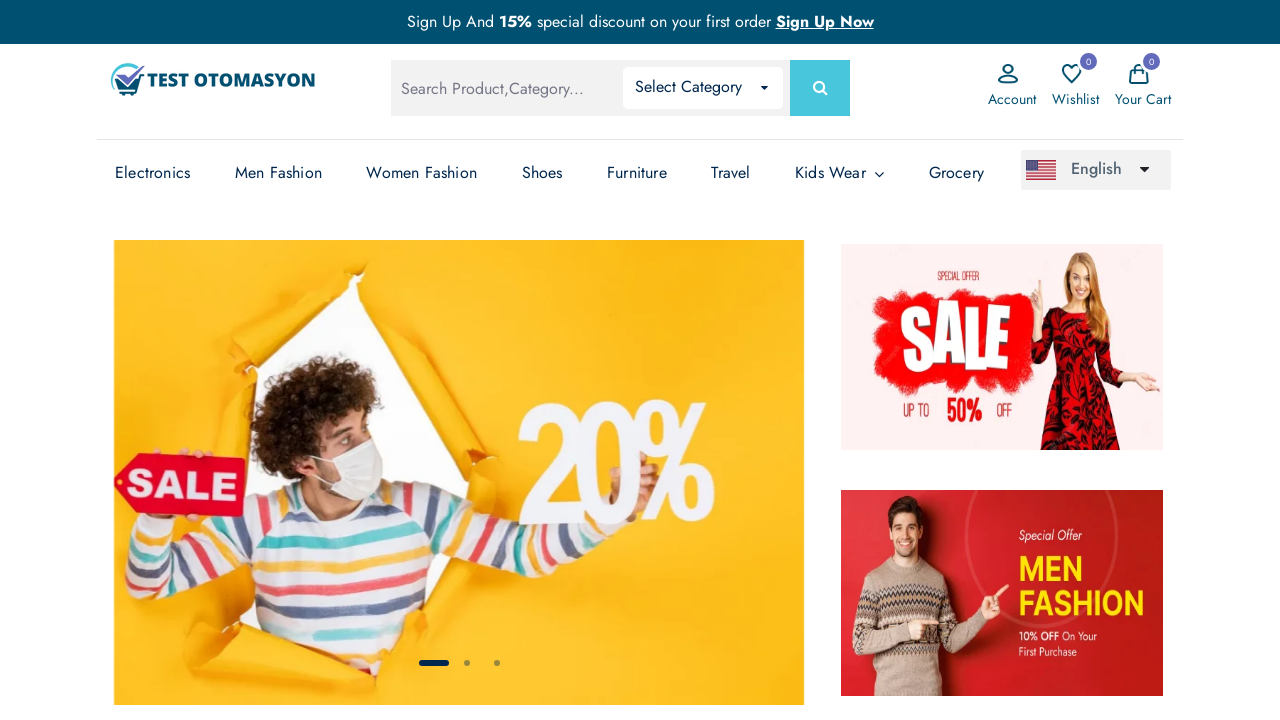

Waited for page to reach domcontentloaded state
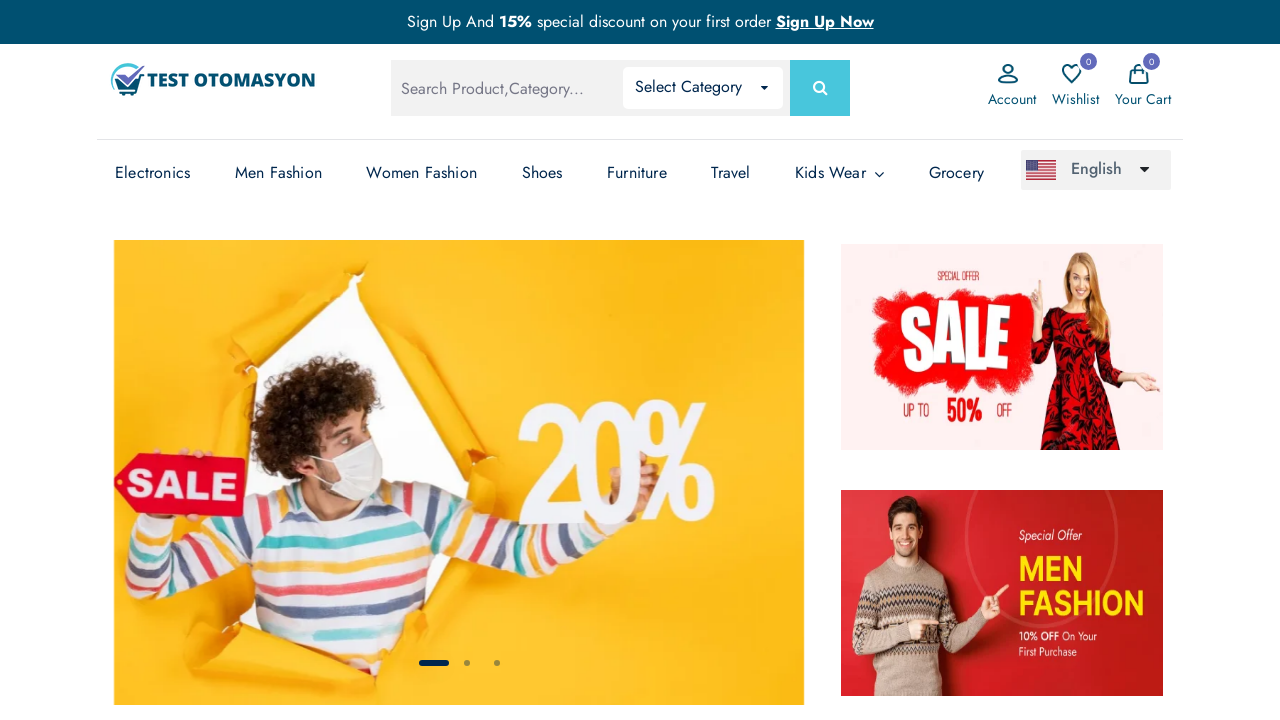

Retrieved current URL from page
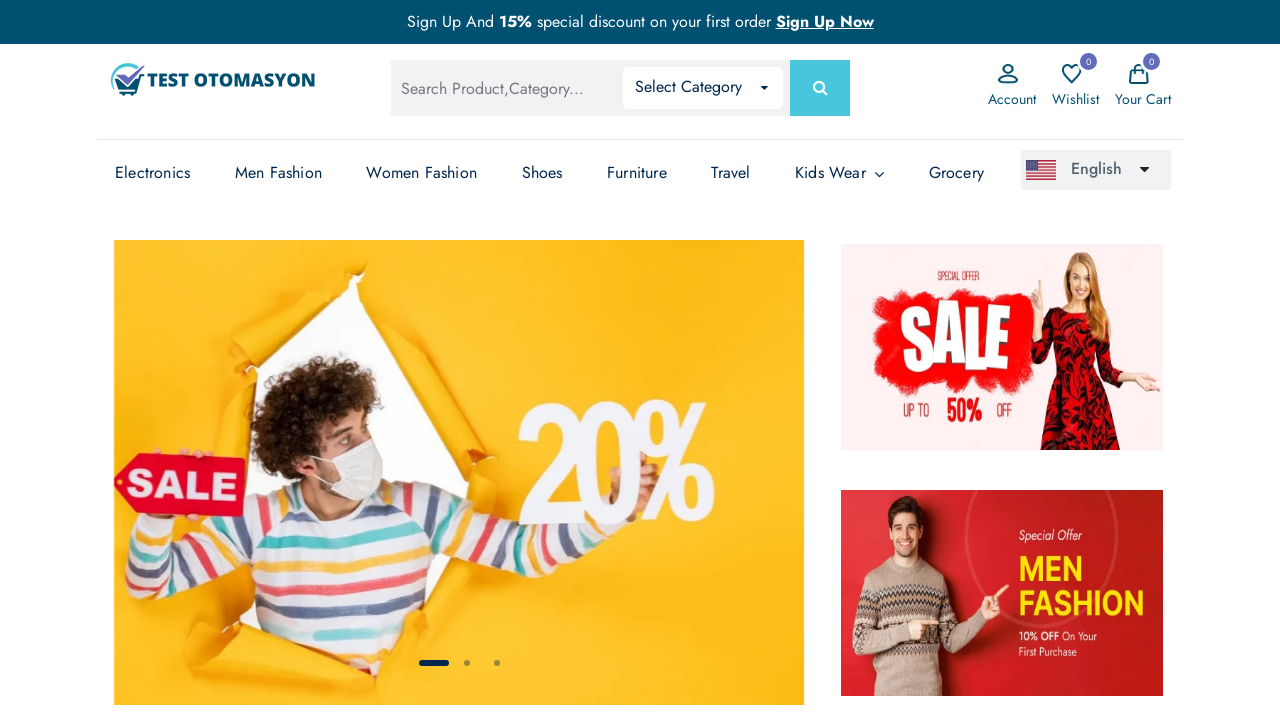

Verified that URL contains 'testotomasyonu'
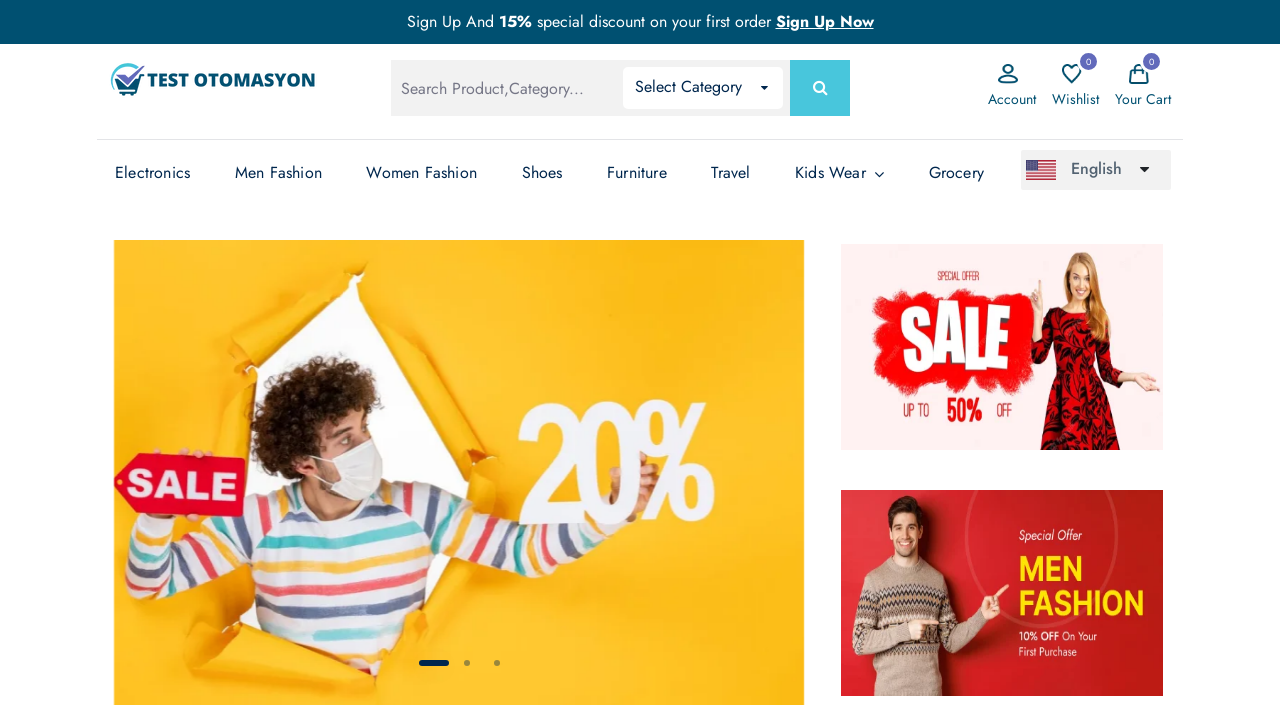

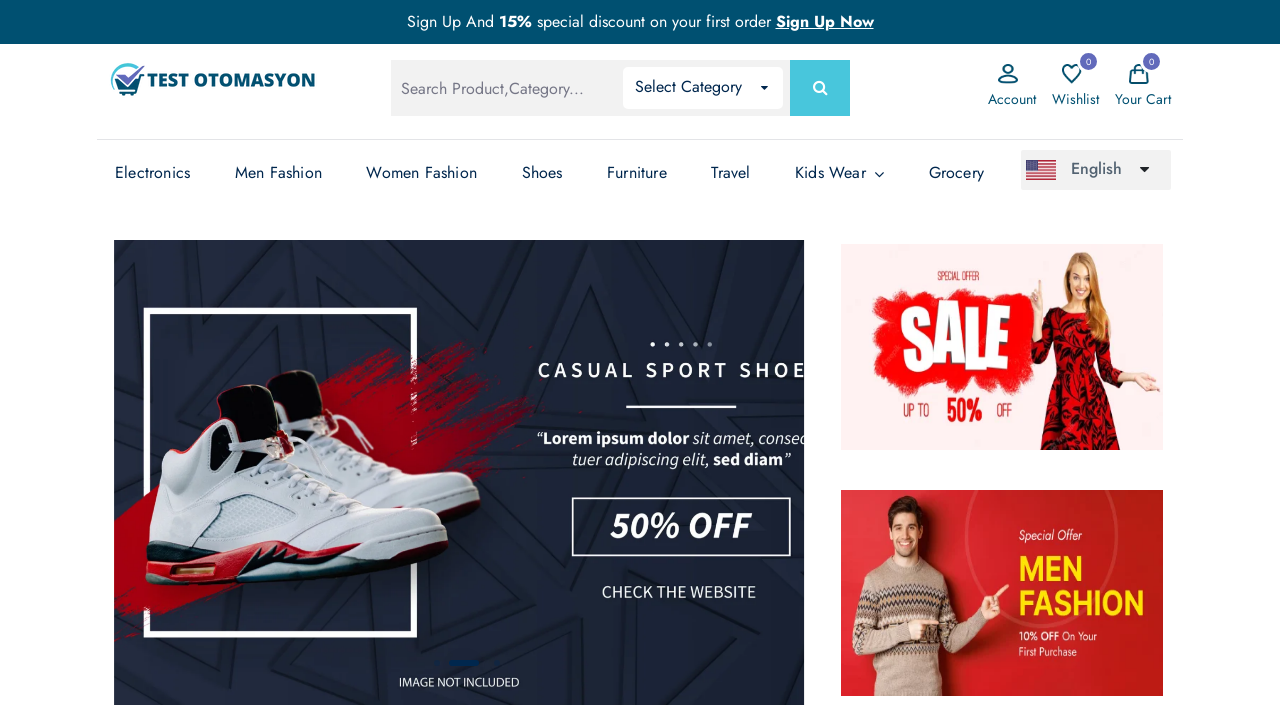